Tests a text box form by filling in user name, email, current address and permanent address fields, then submitting the form

Starting URL: https://demoqa.com/text-box

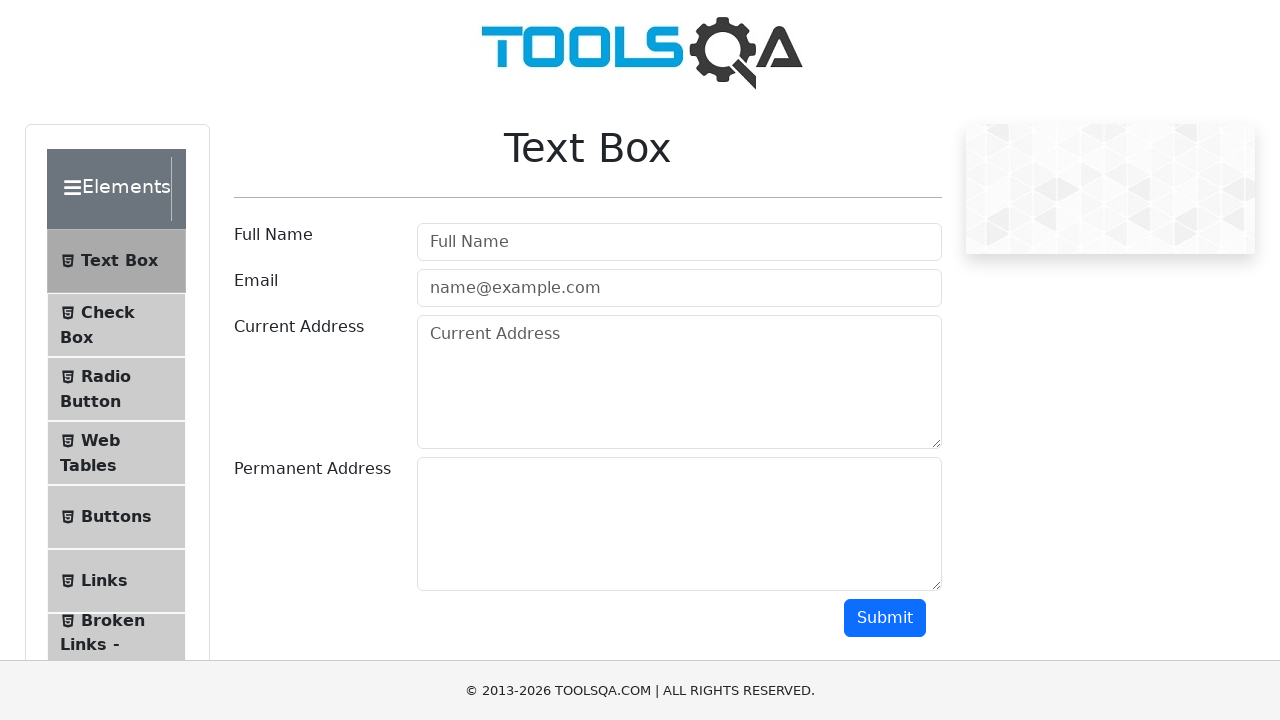

Filled user name field with 'juaraCoding' on #userName
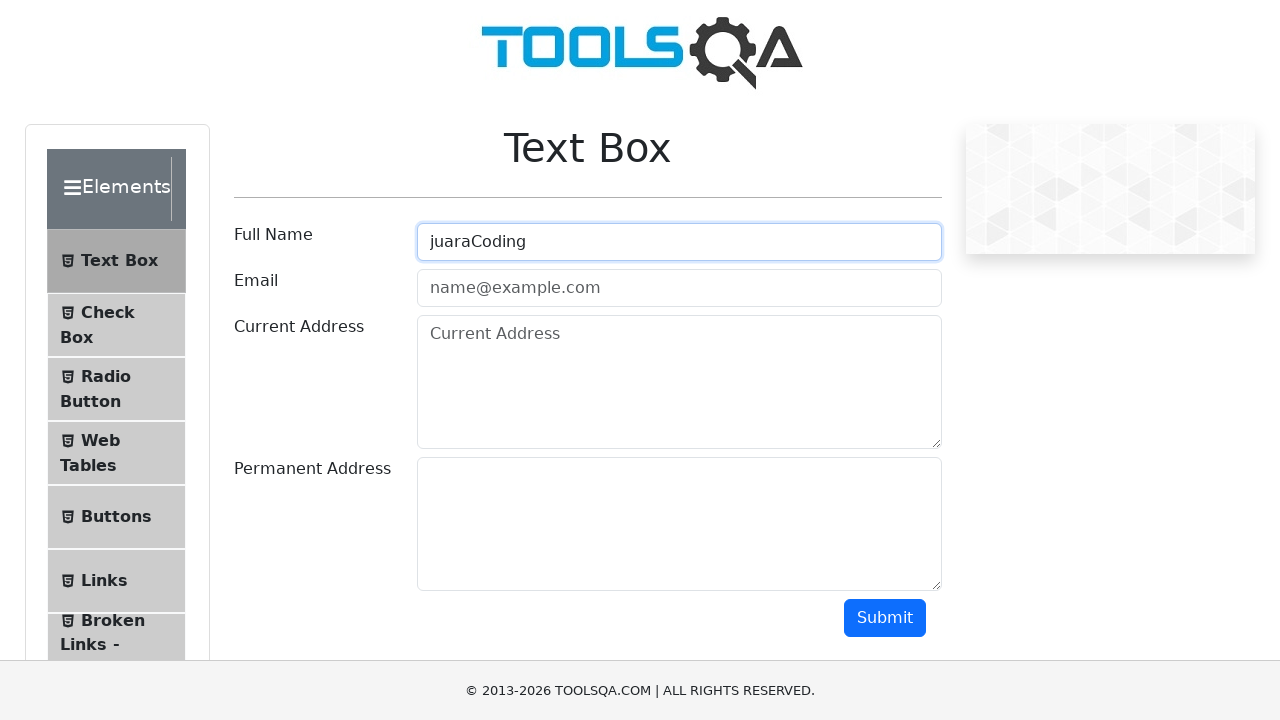

Filled email field with 'info@gmail.com' on #userEmail
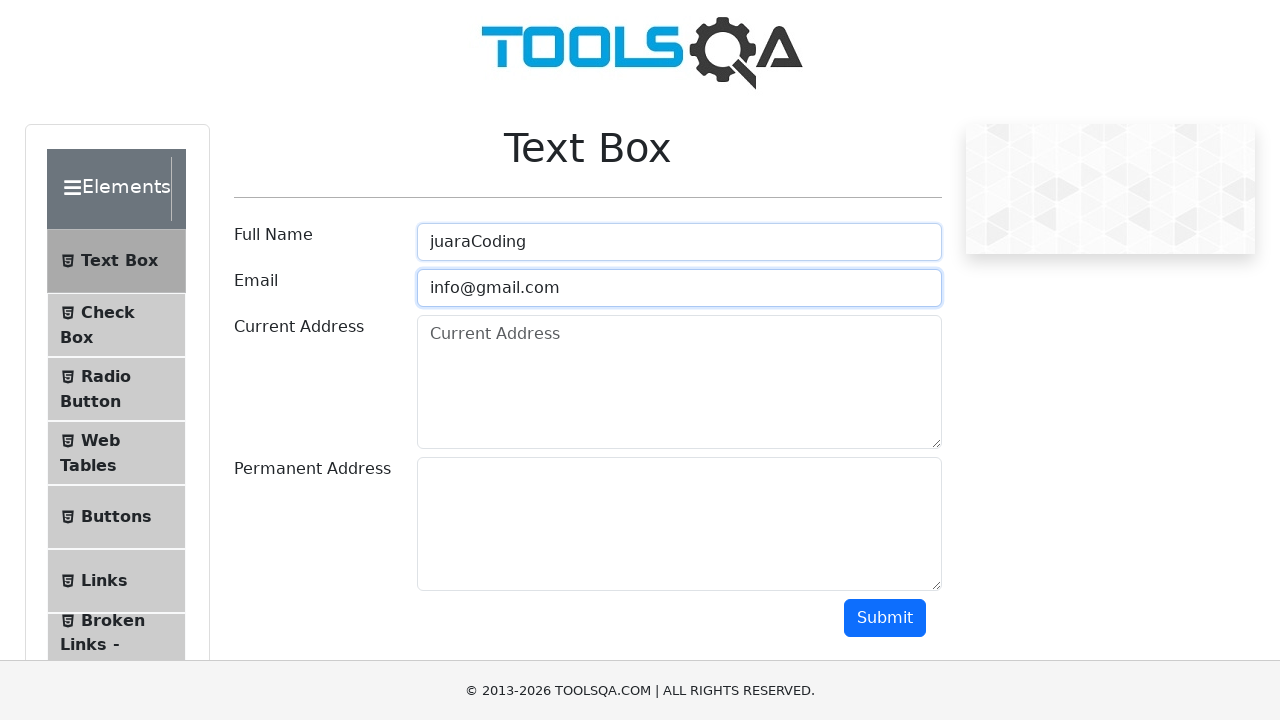

Filled current address field with 'juaraCoding' on #currentAddress
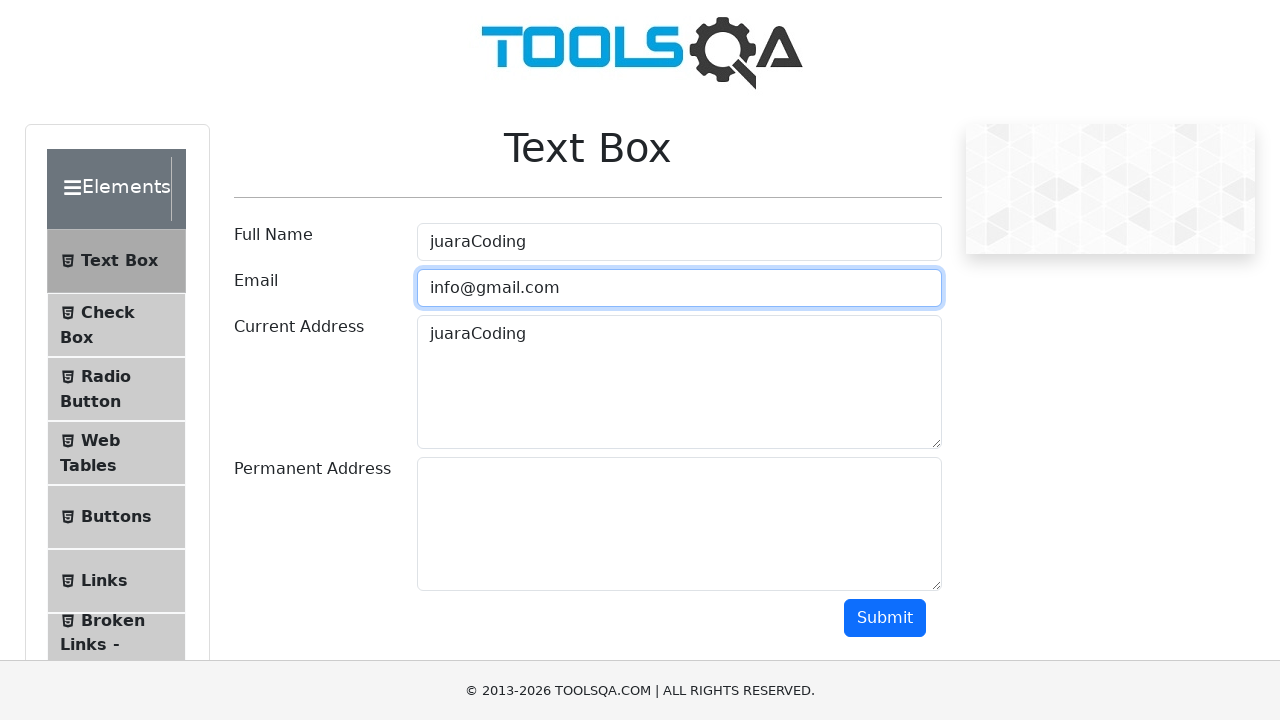

Filled permanent address field with 'juaraCoding' on #permanentAddress
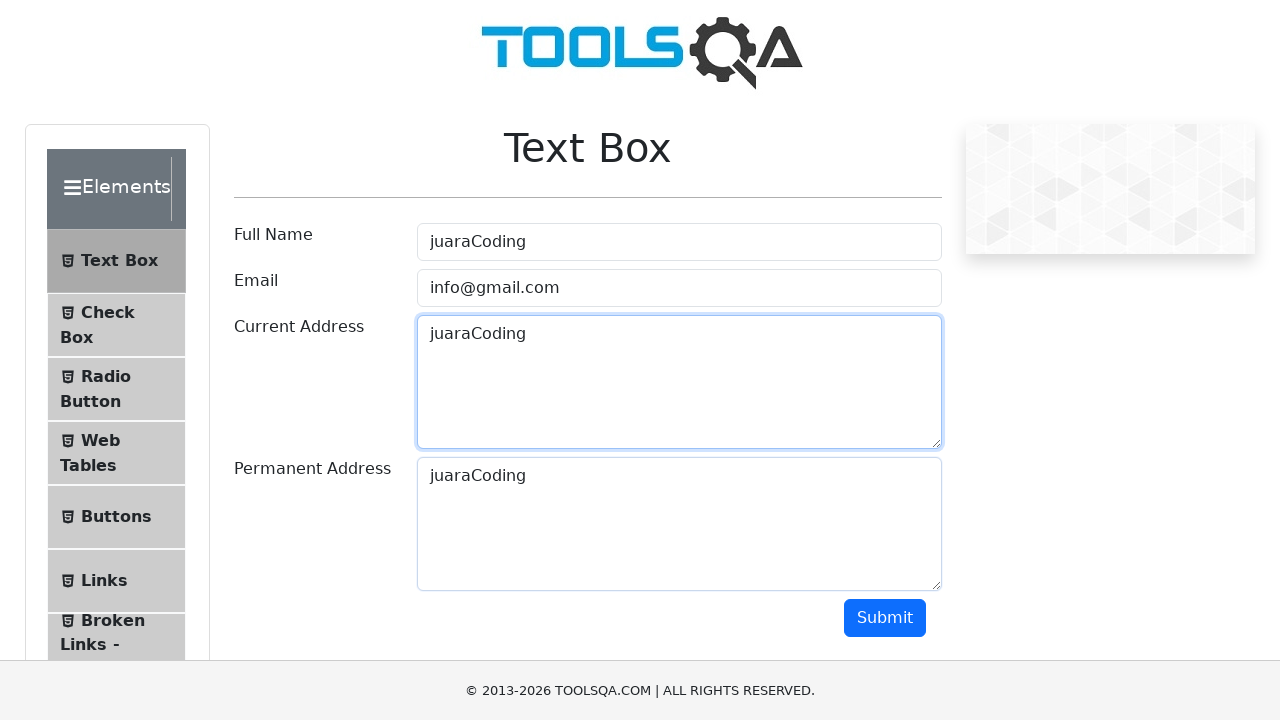

Scrolled down to make submit button visible
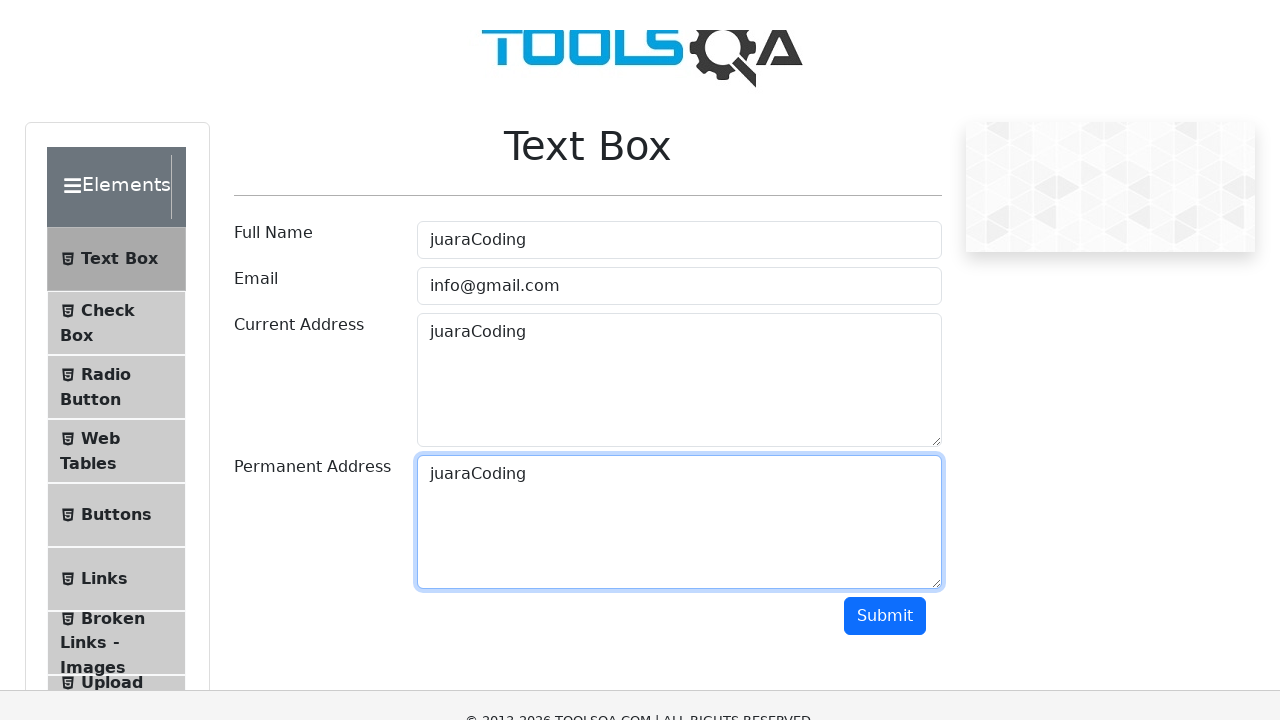

Clicked the submit button to submit the form at (885, 118) on #submit
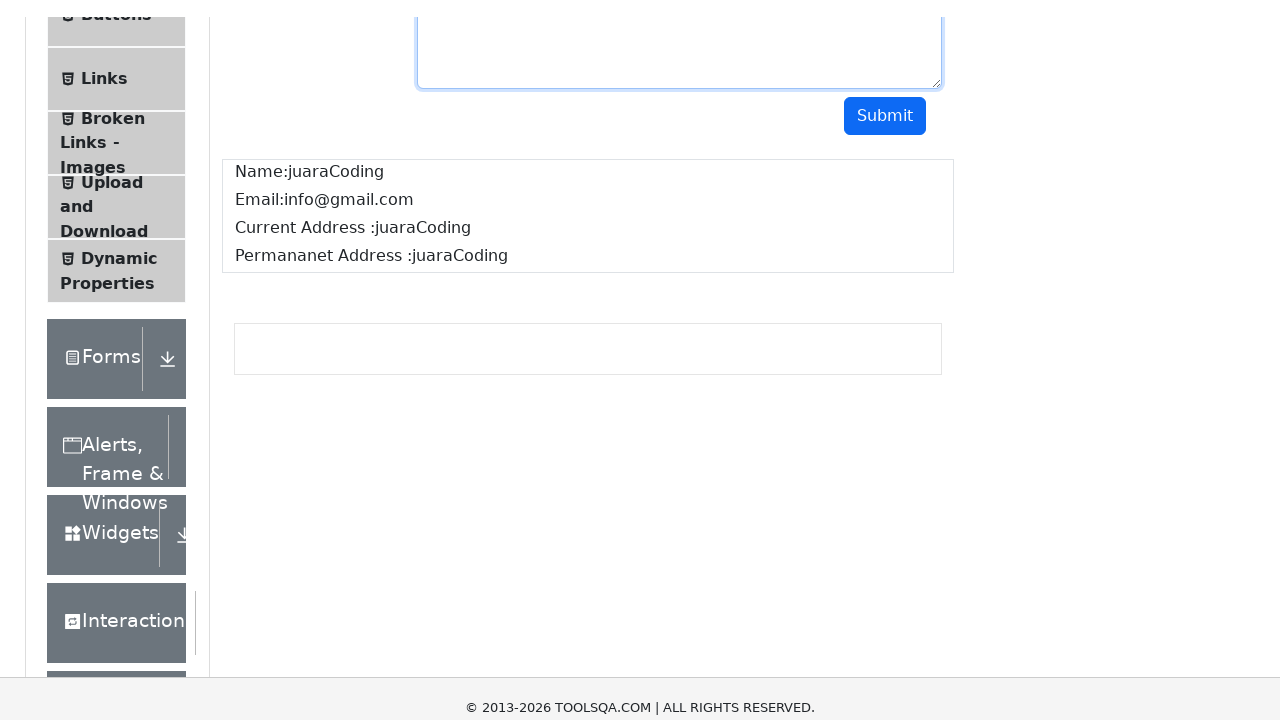

Waited for form submission to complete
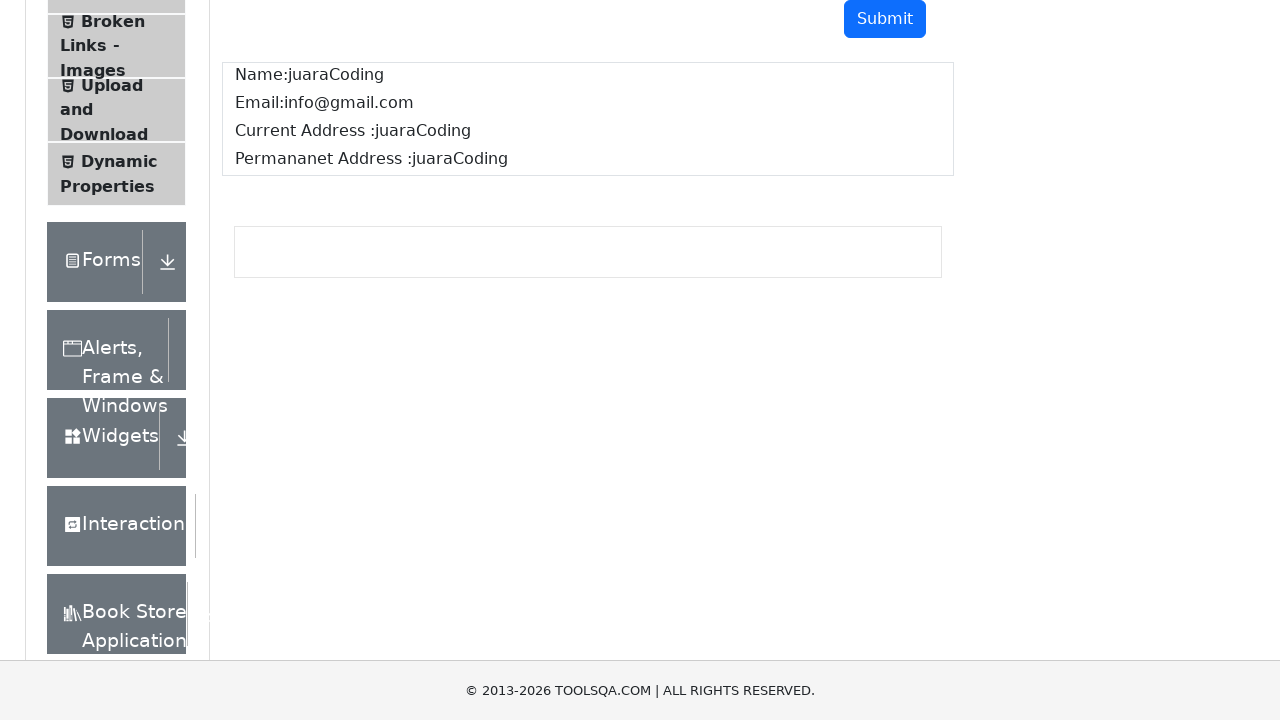

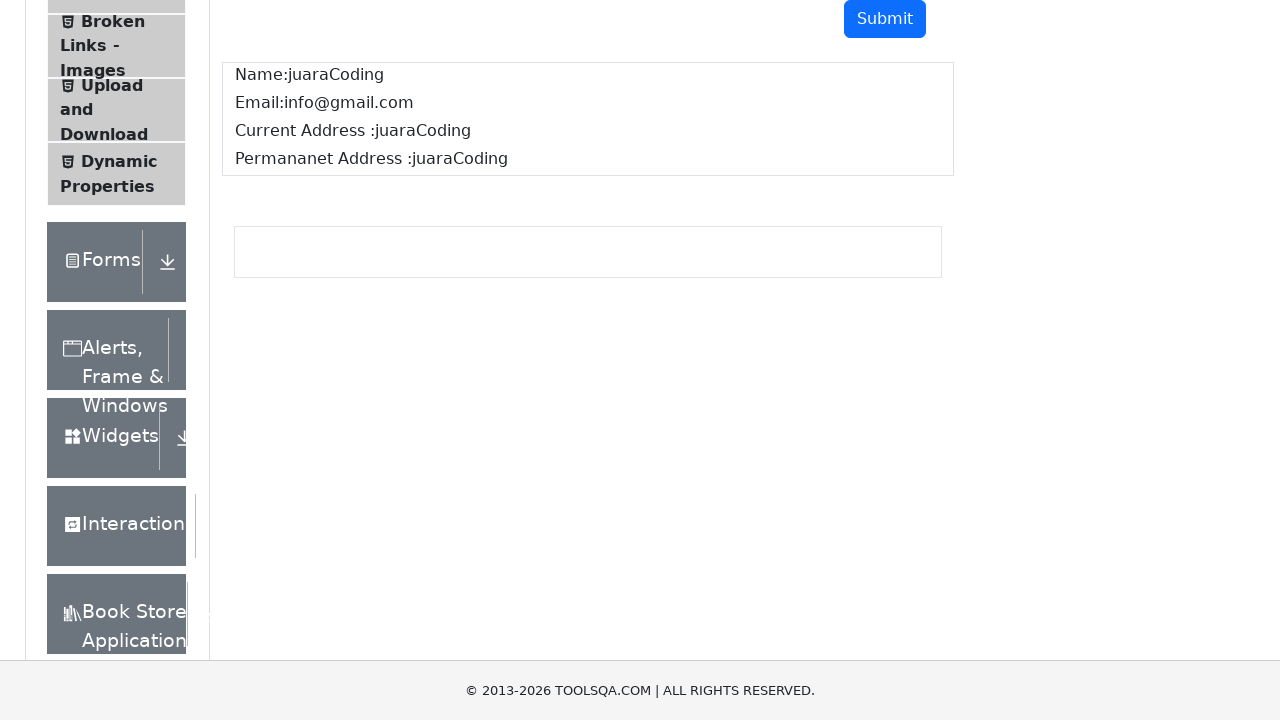